Navigates to CSS Diner, a CSS selector practice game, and waits for the game interface to load

Starting URL: https://flukeout.github.io/

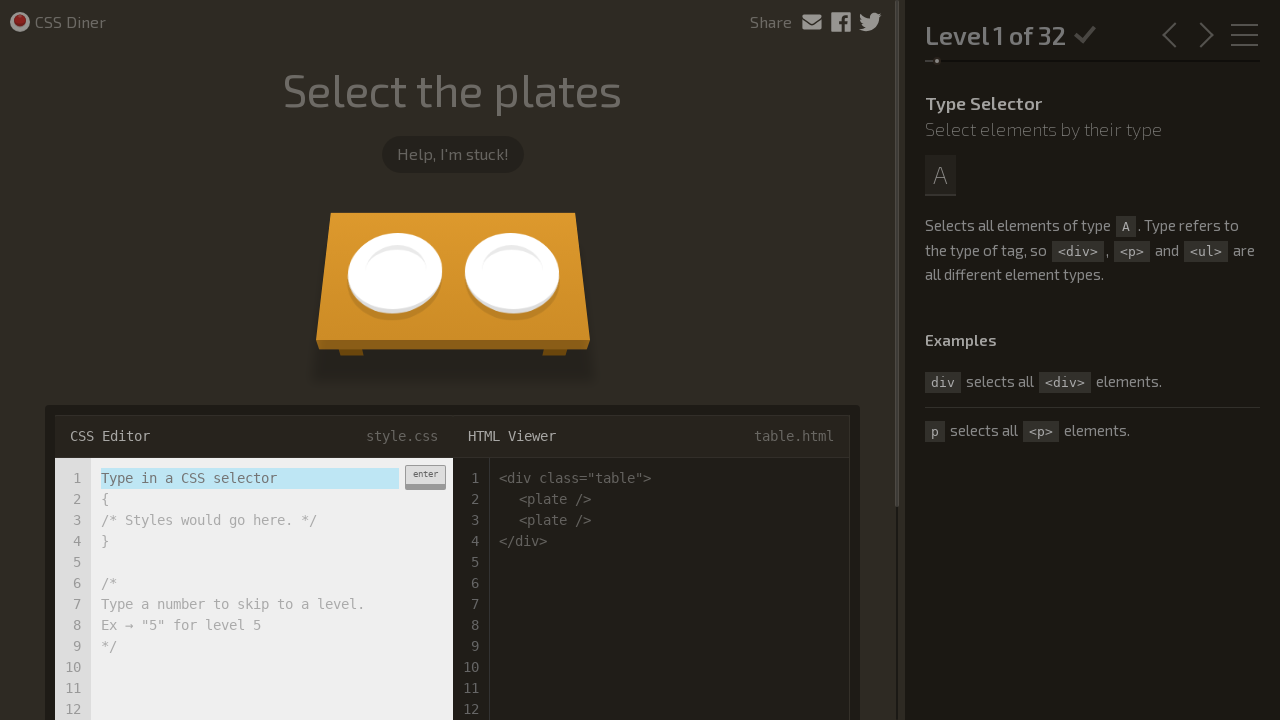

Navigated to CSS Diner and waited for game interface (.table-wrapper) to load
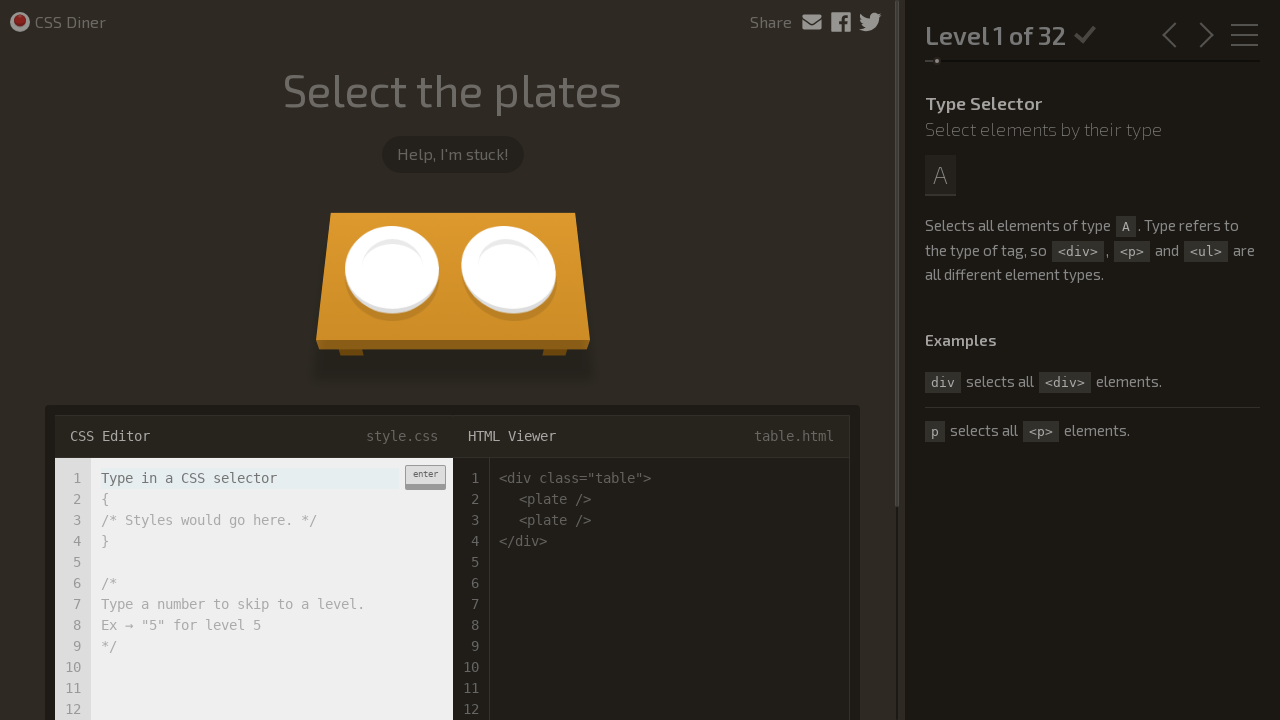

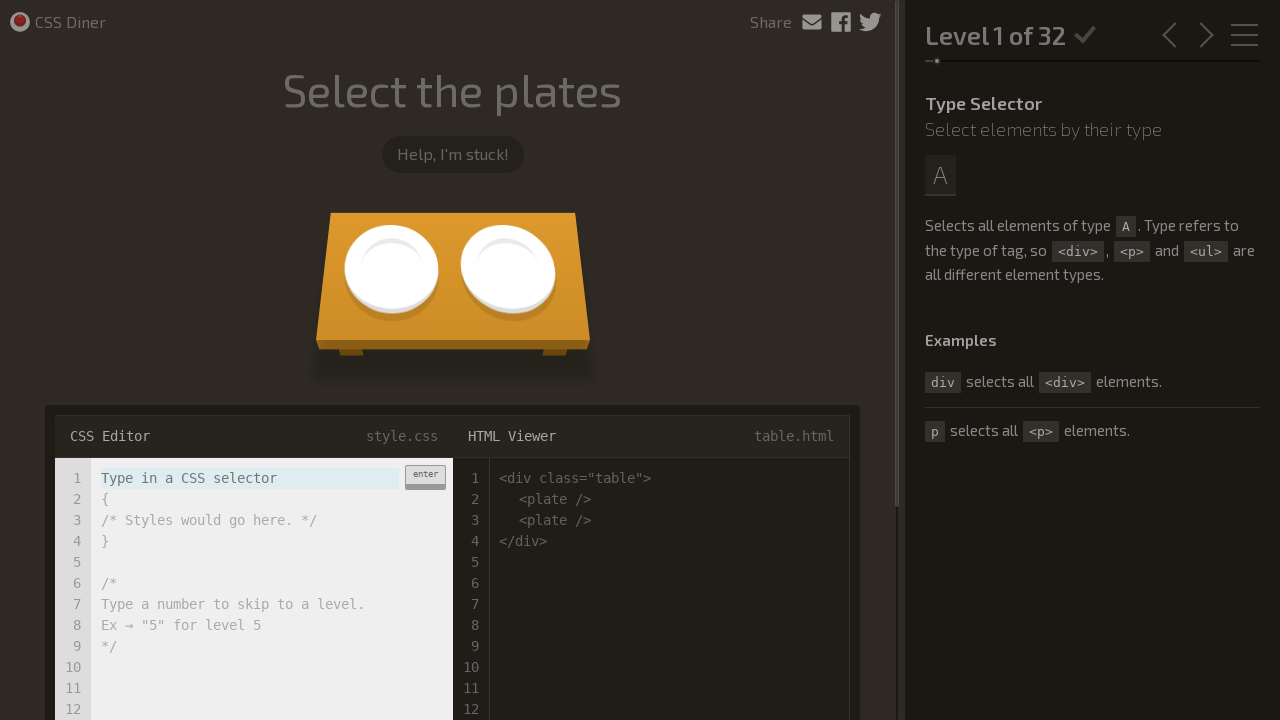